Navigates to a window handles practice page, scrolls to a button that opens new windows, and clicks it using JavaScript execution

Starting URL: https://www.hyrtutorials.com/p/window-handles-practice.html

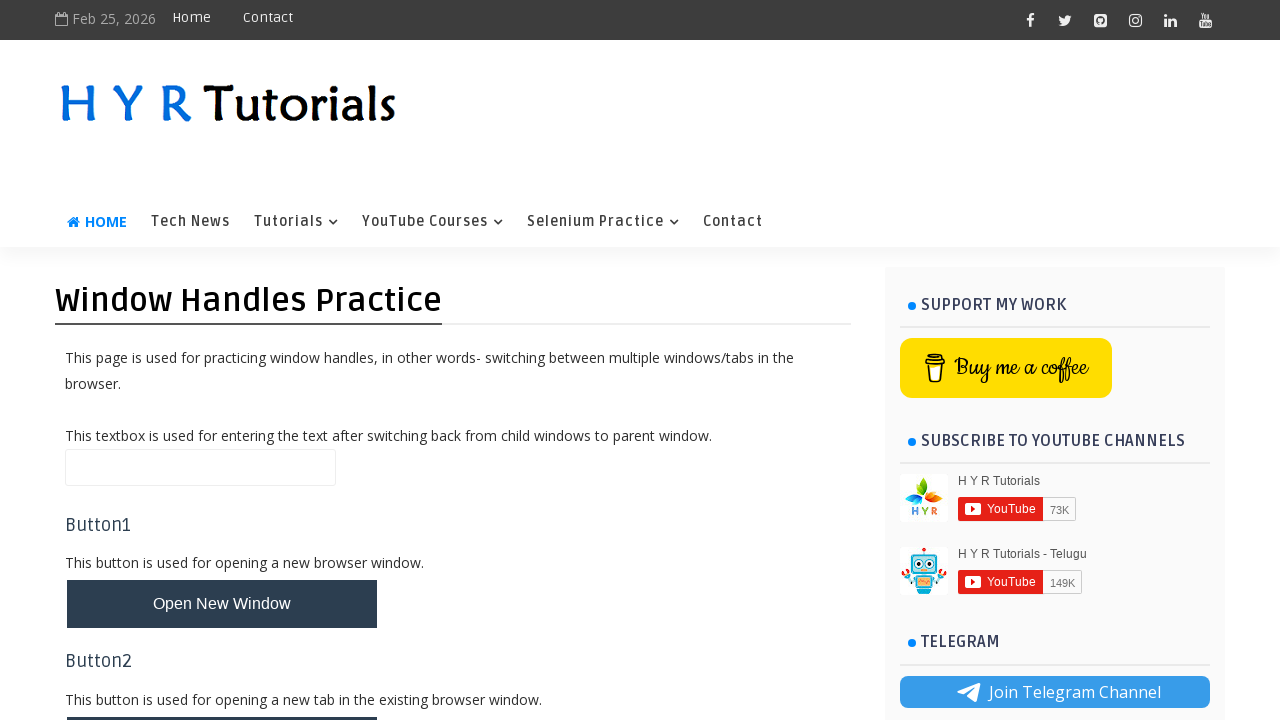

Located the new windows button (#newWindowsBtn)
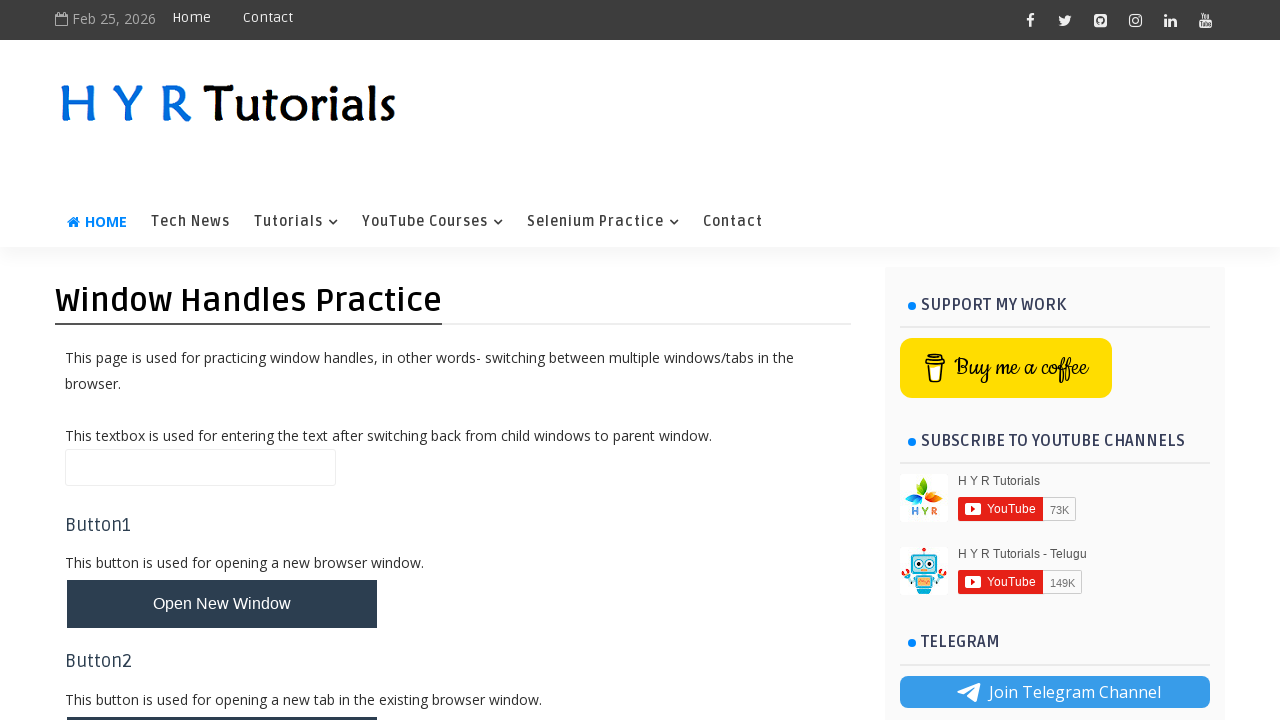

Scrolled the new windows button into view
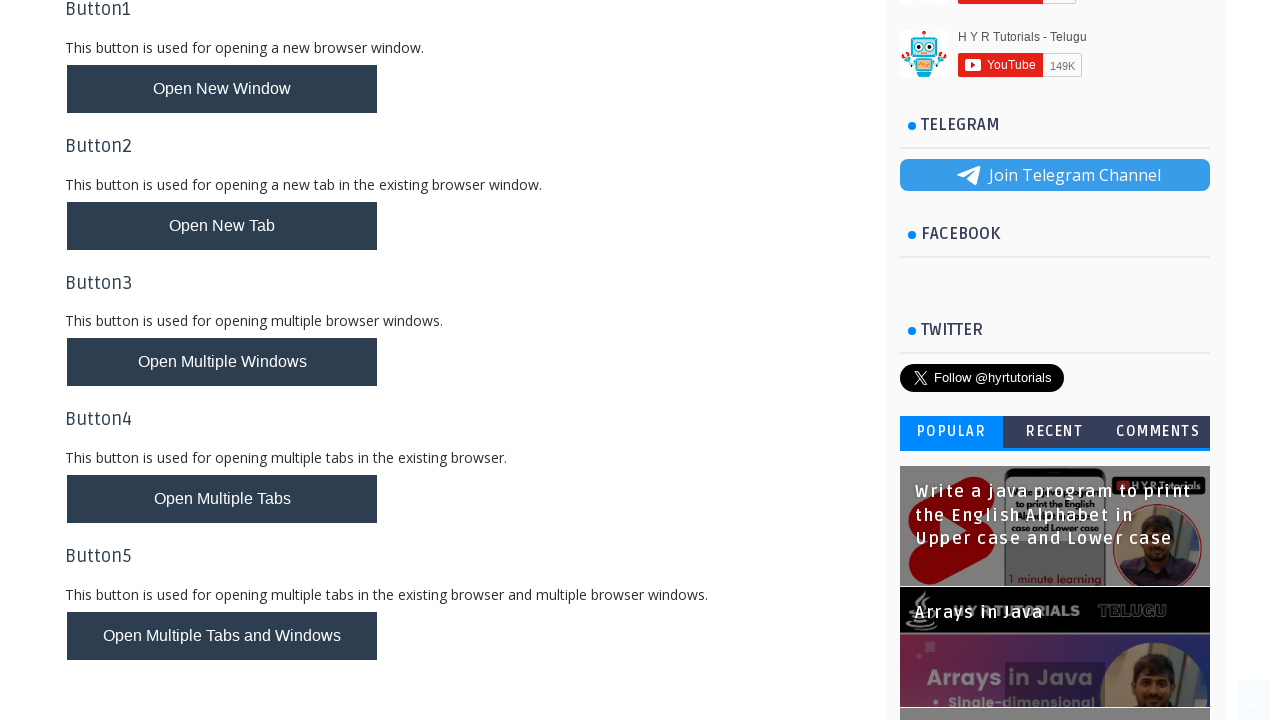

Clicked the new windows button to open new windows at (222, 362) on #newWindowsBtn
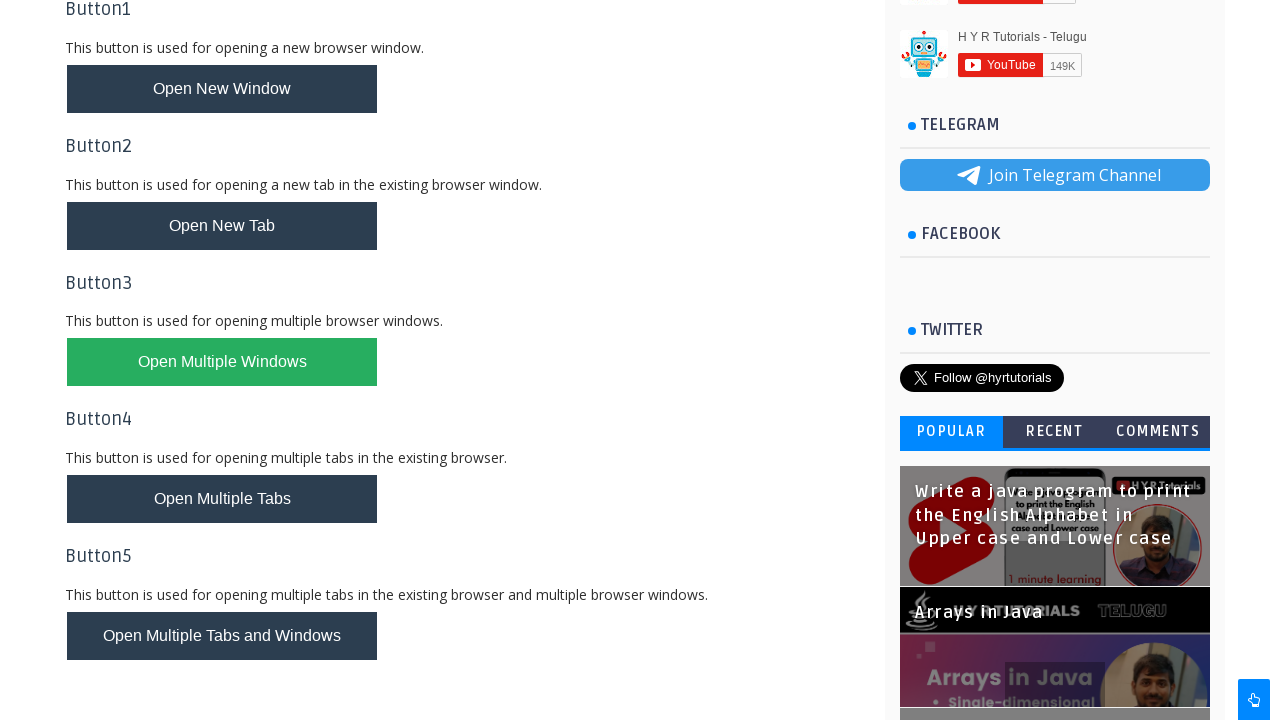

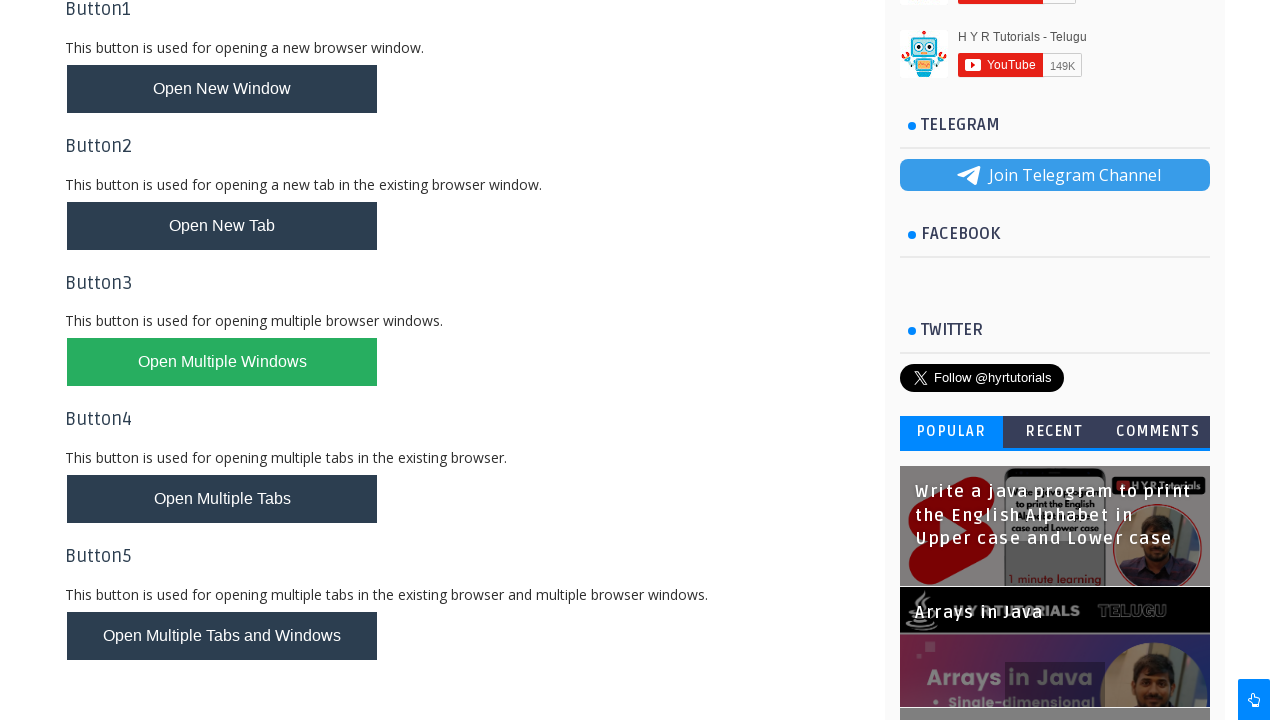